Navigates to a demo page and checks all checkboxes on the page using stream operations

Starting URL: https://vins-udemy.s3.amazonaws.com/java/html/java8-stream-table.html

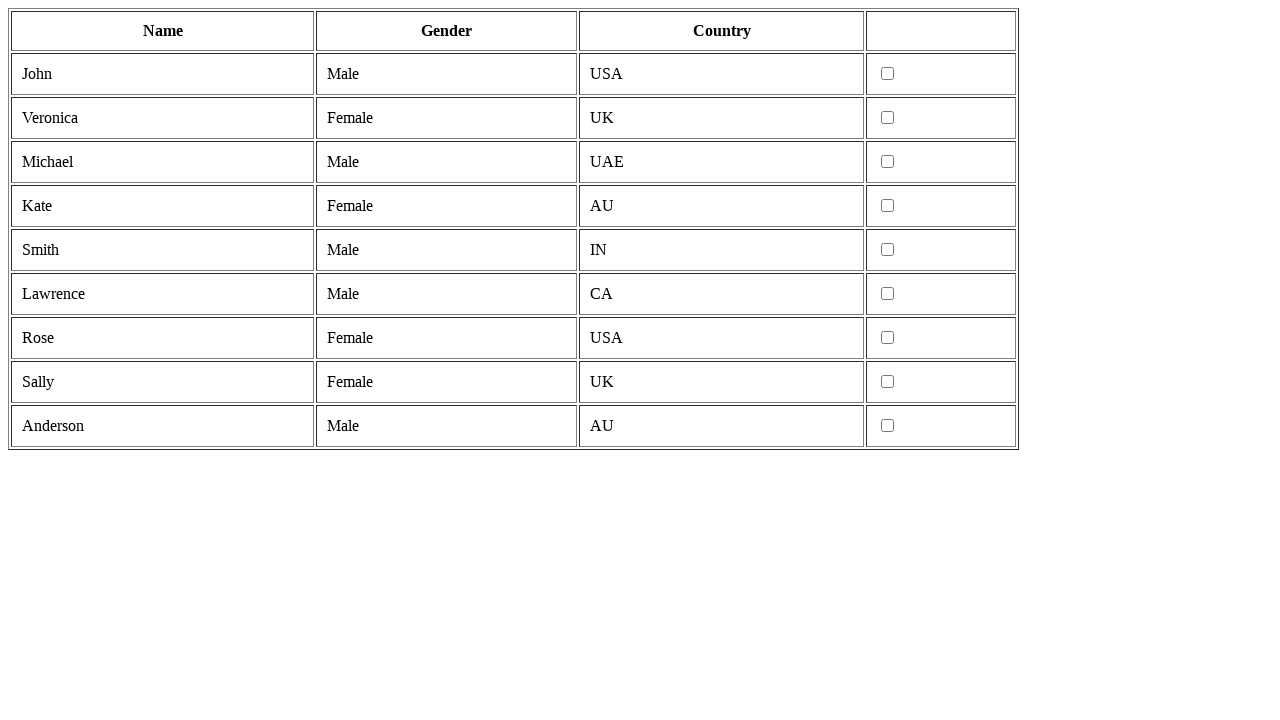

Navigated to demo page with checkboxes
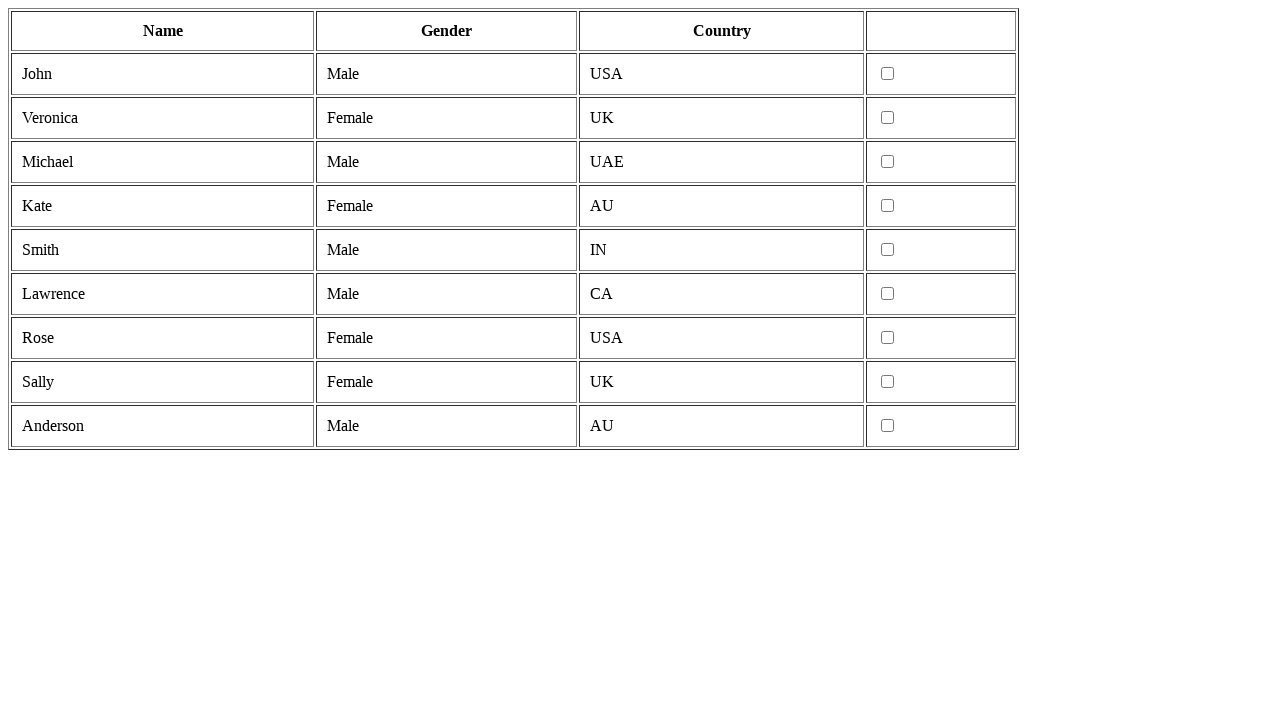

Located all checkboxes on the page
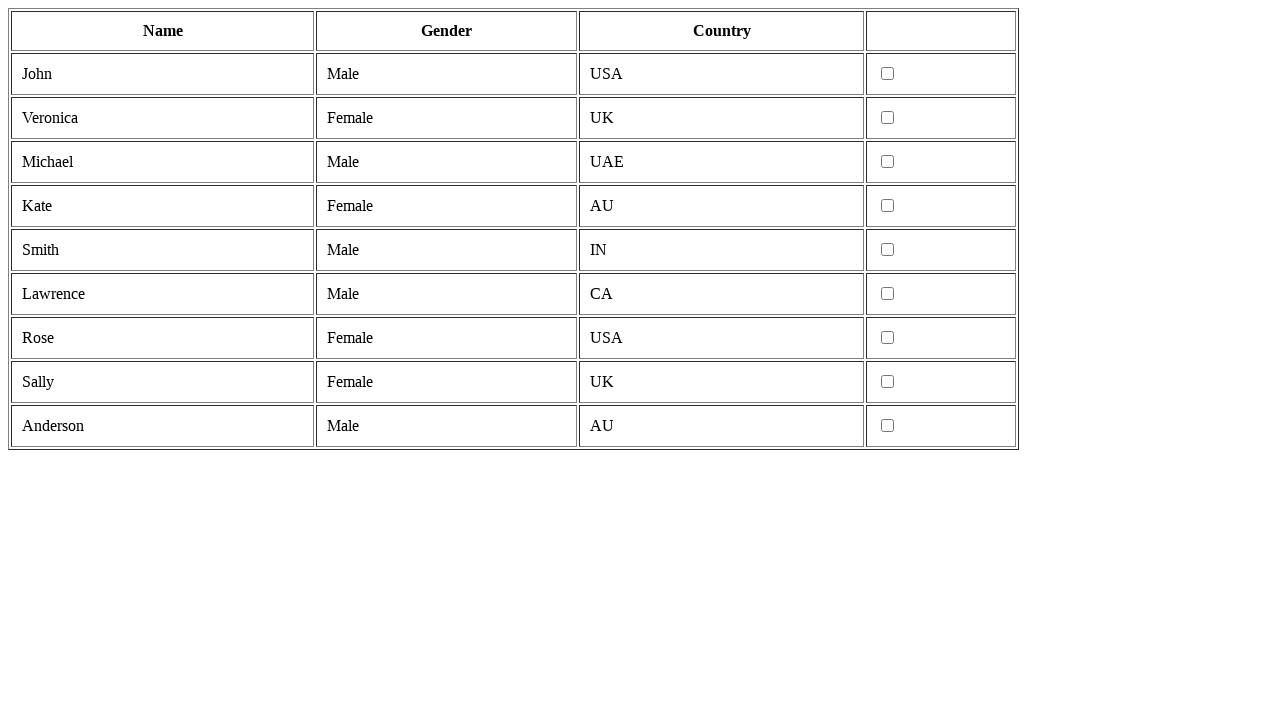

Clicked a checkbox at (888, 74) on input[type='checkbox'] >> nth=0
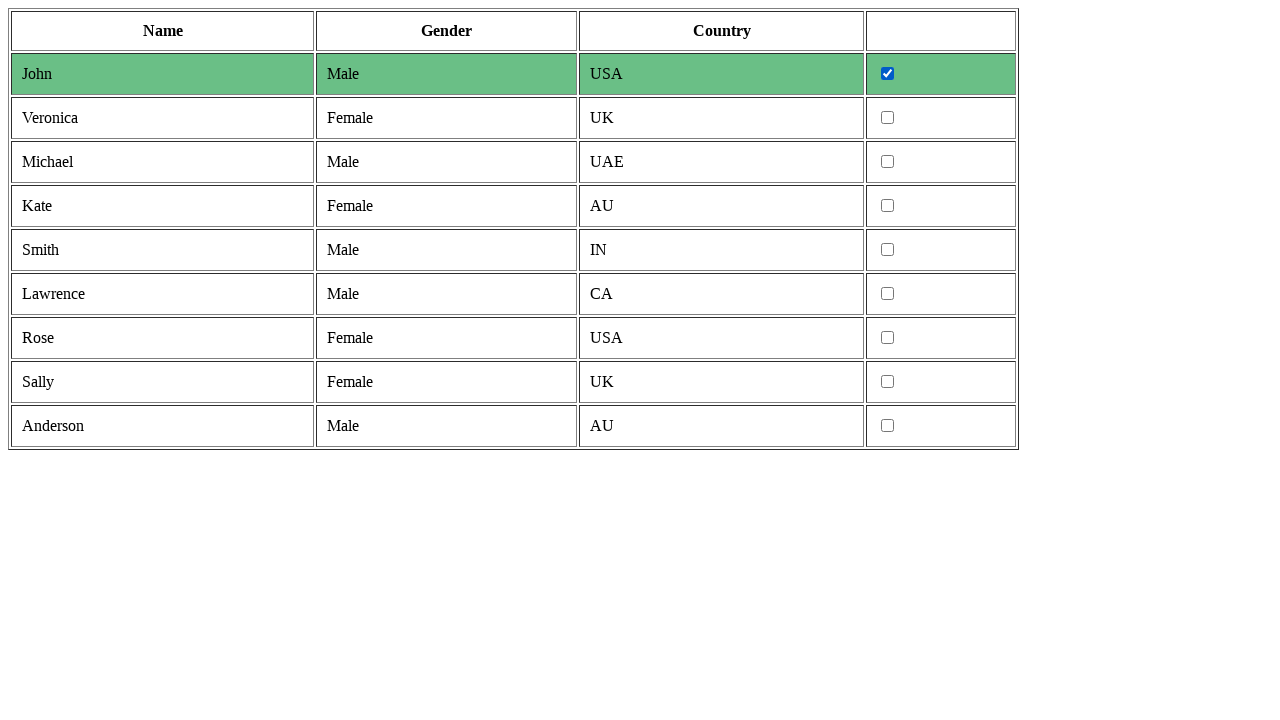

Clicked a checkbox at (888, 118) on input[type='checkbox'] >> nth=1
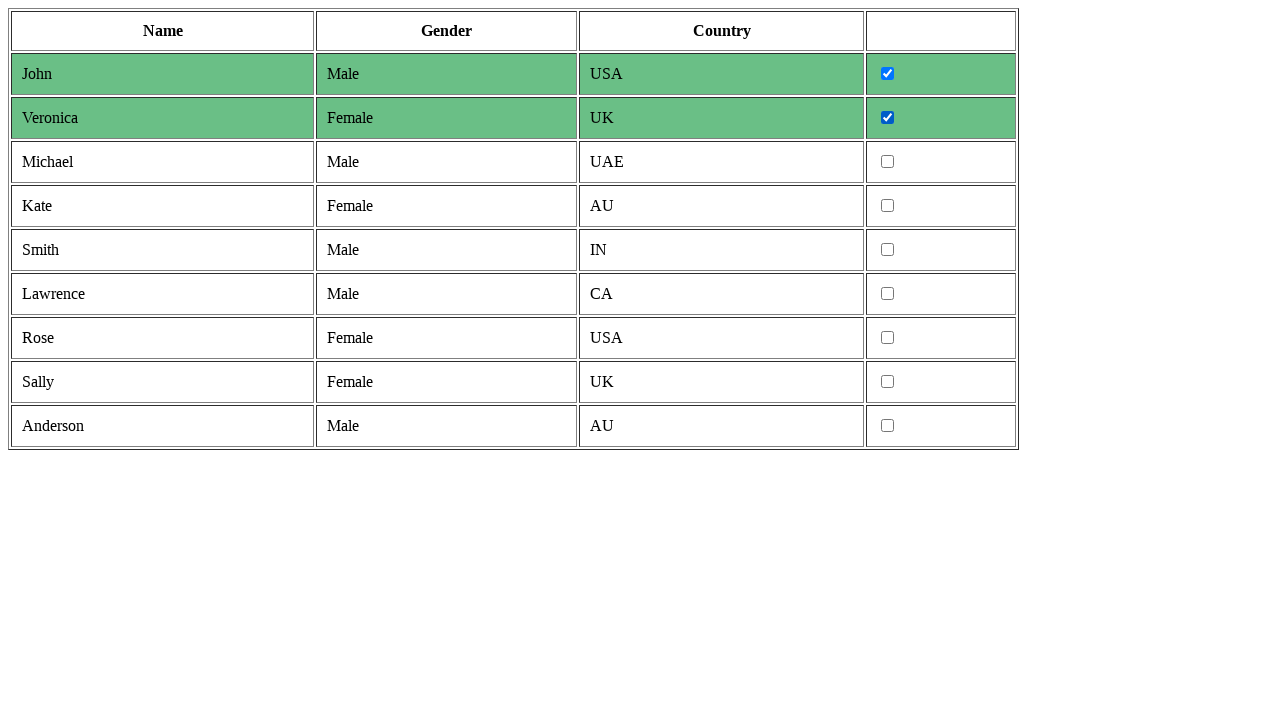

Clicked a checkbox at (888, 162) on input[type='checkbox'] >> nth=2
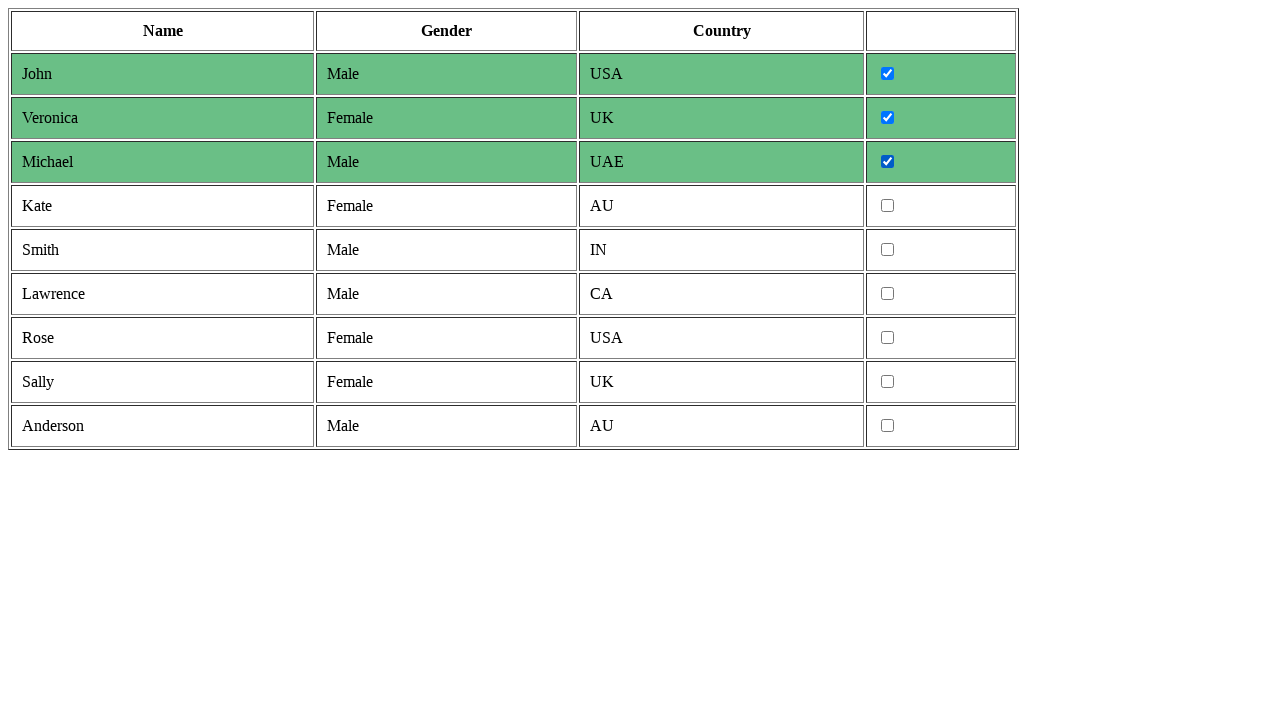

Clicked a checkbox at (888, 206) on input[type='checkbox'] >> nth=3
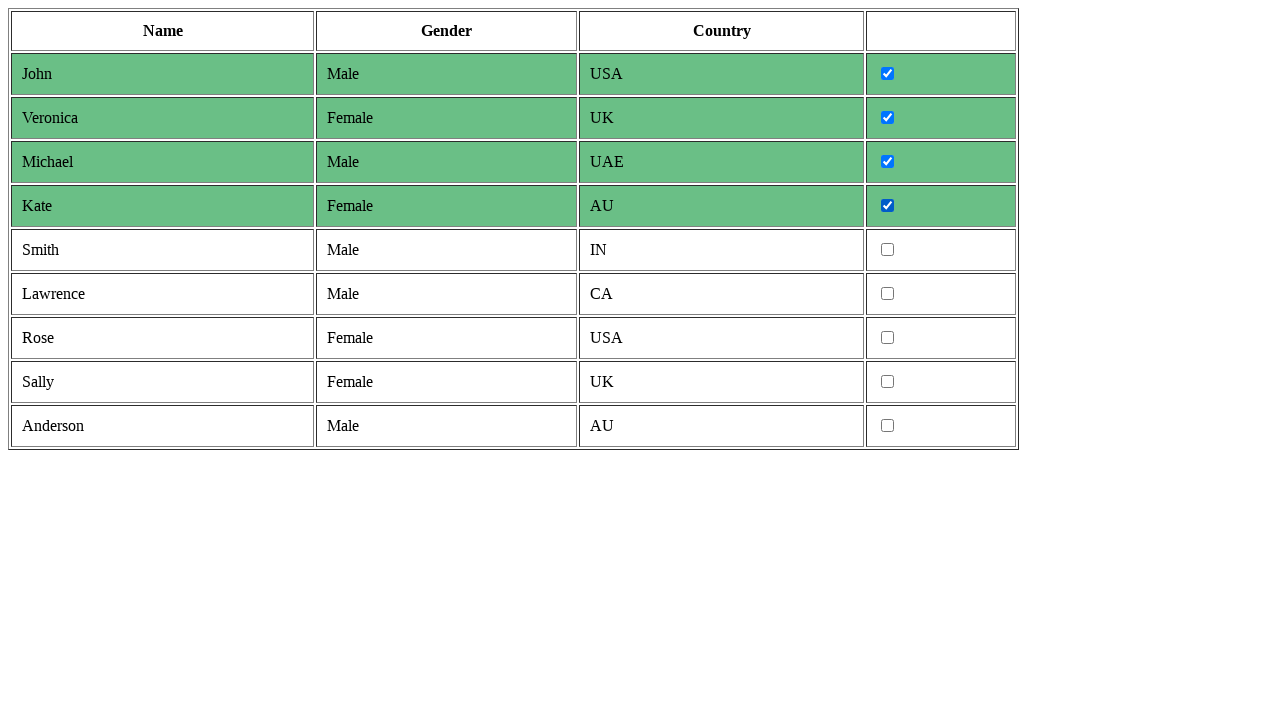

Clicked a checkbox at (888, 250) on input[type='checkbox'] >> nth=4
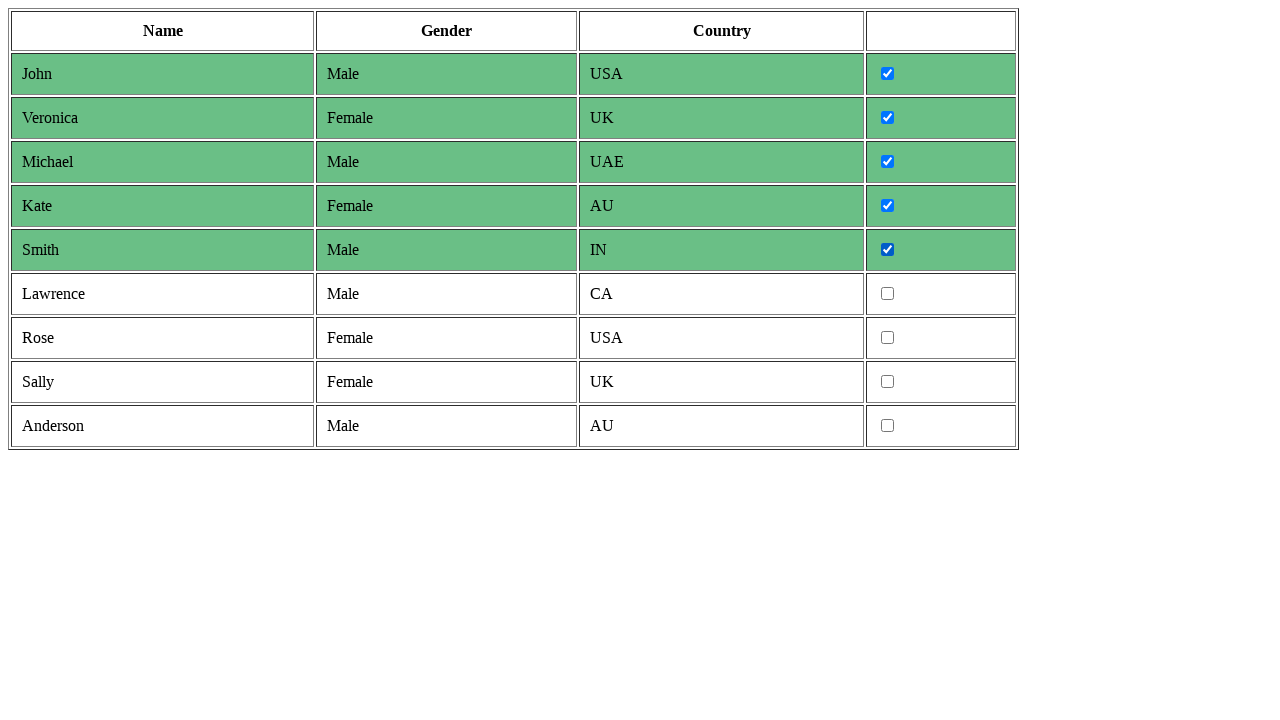

Clicked a checkbox at (888, 294) on input[type='checkbox'] >> nth=5
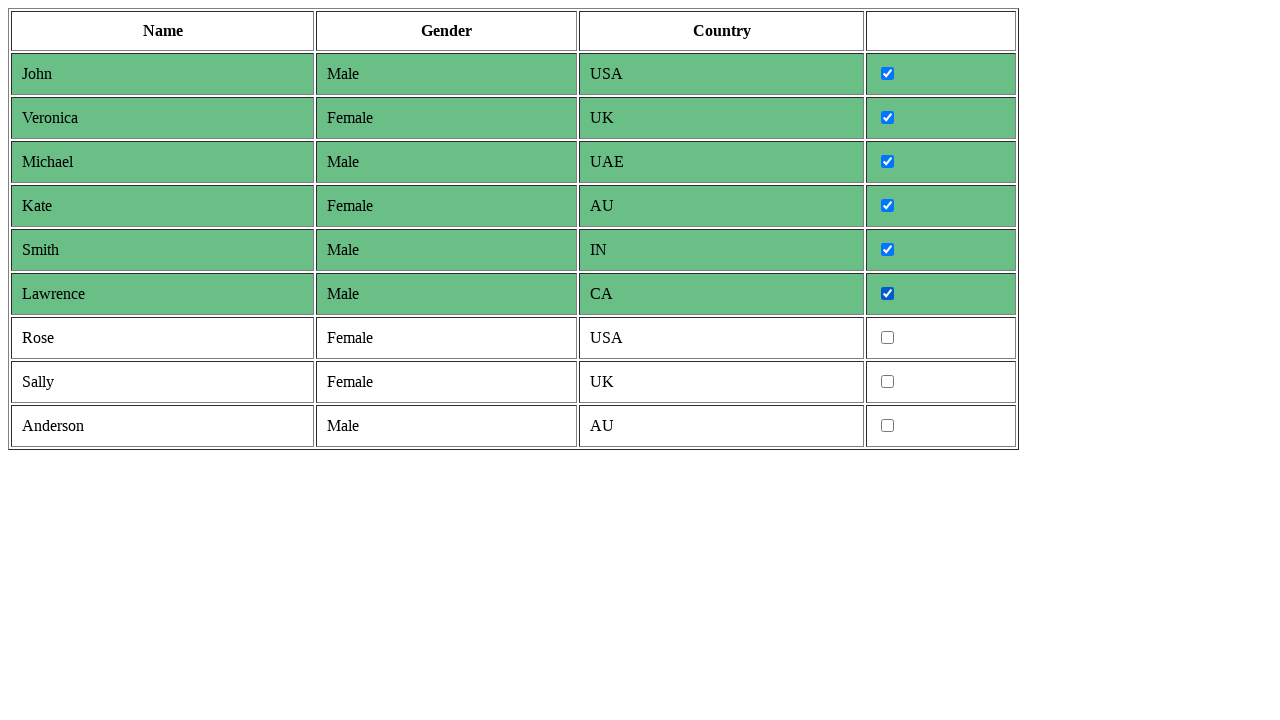

Clicked a checkbox at (888, 338) on input[type='checkbox'] >> nth=6
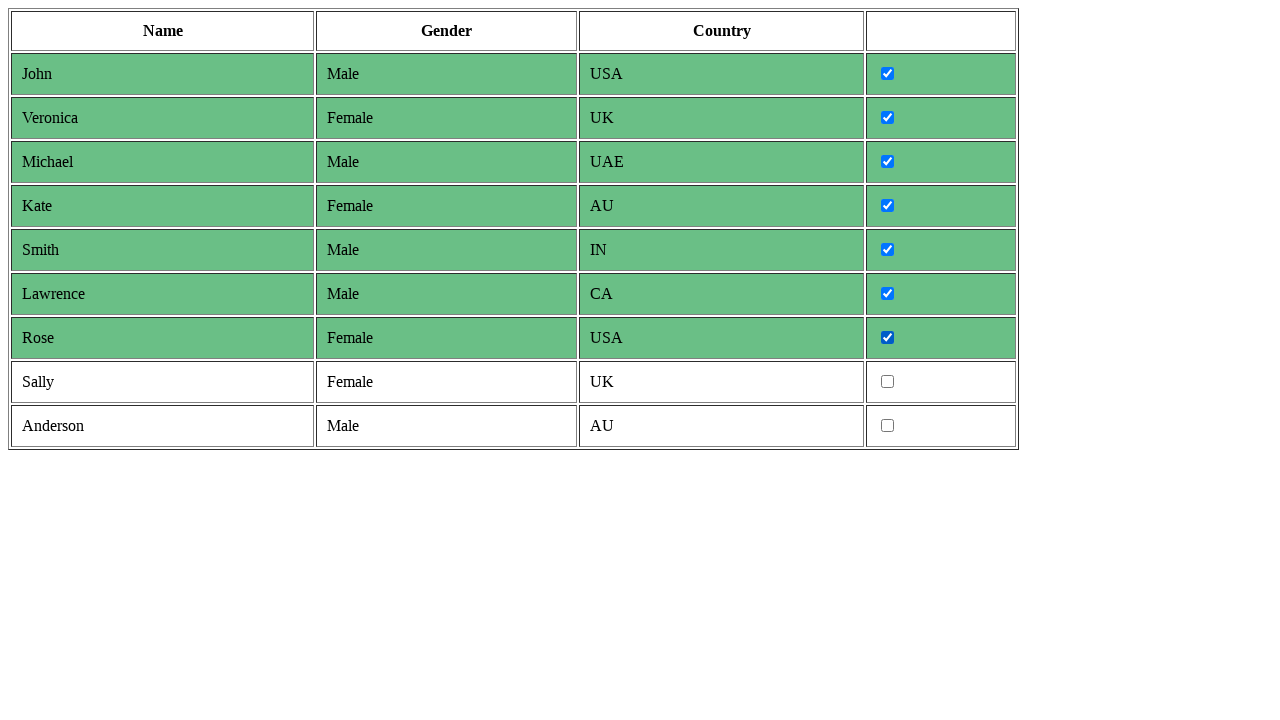

Clicked a checkbox at (888, 382) on input[type='checkbox'] >> nth=7
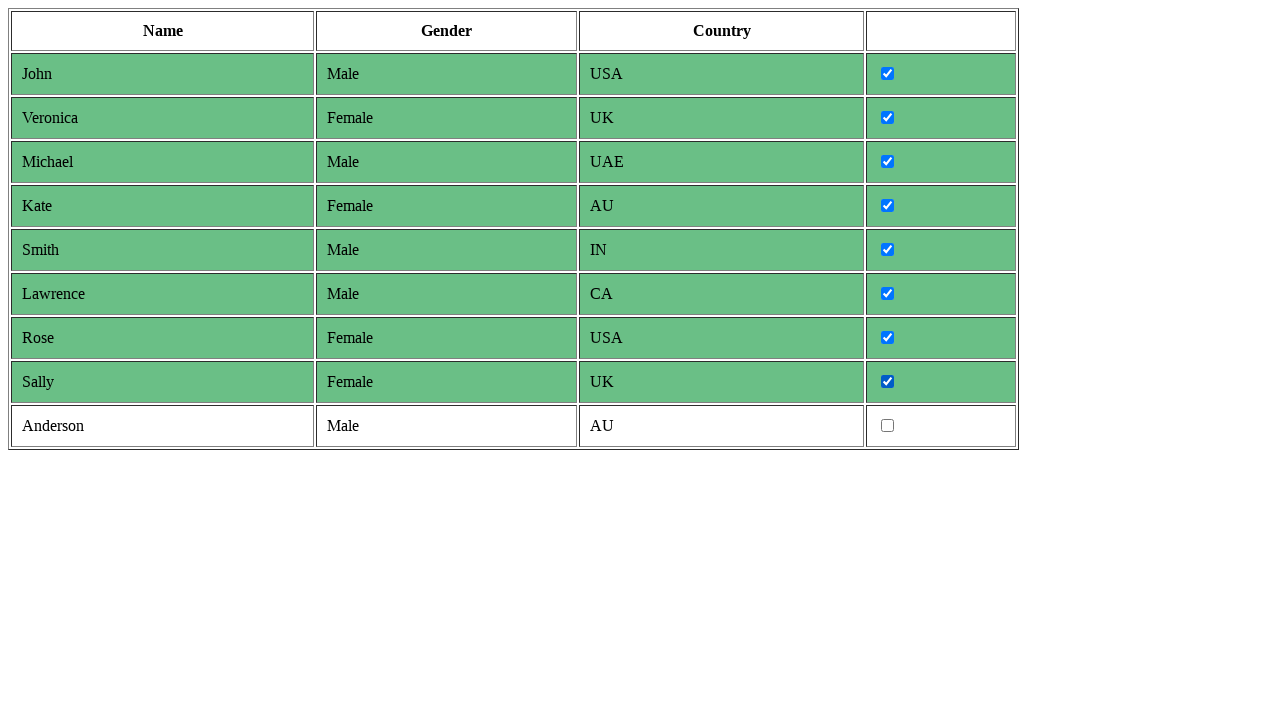

Clicked a checkbox at (888, 426) on input[type='checkbox'] >> nth=8
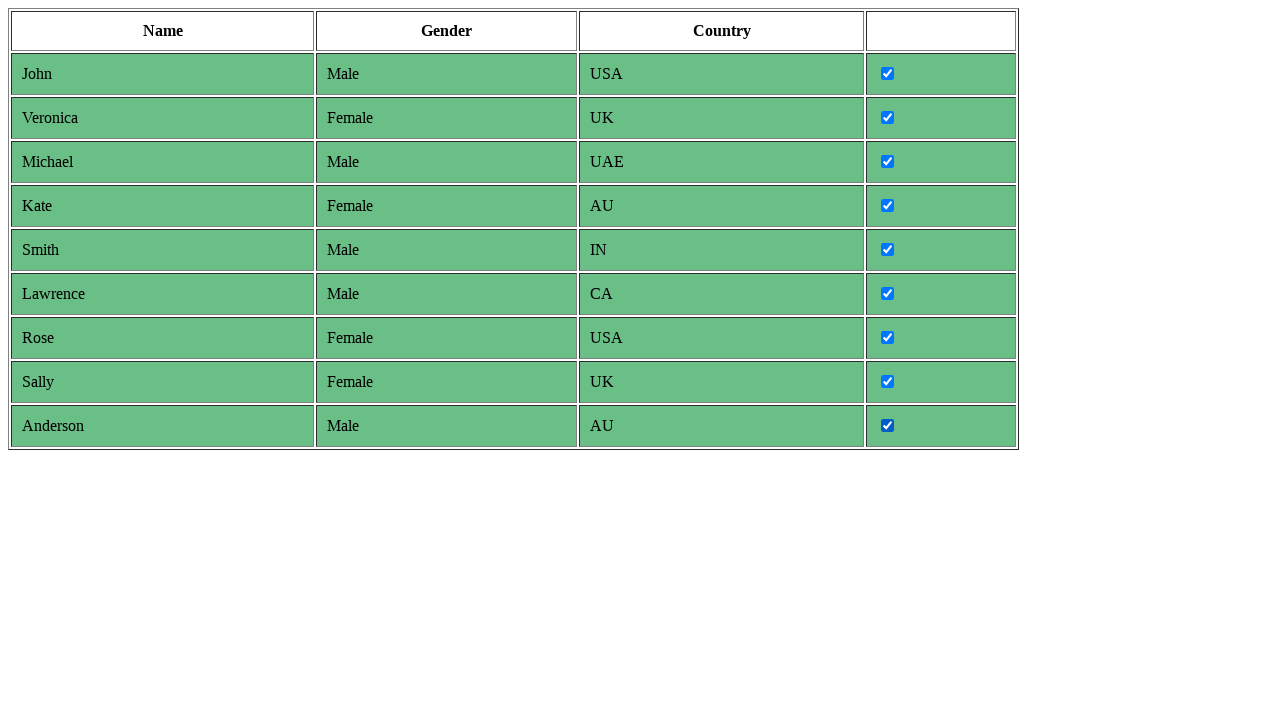

Waited for all checkboxes to be processed
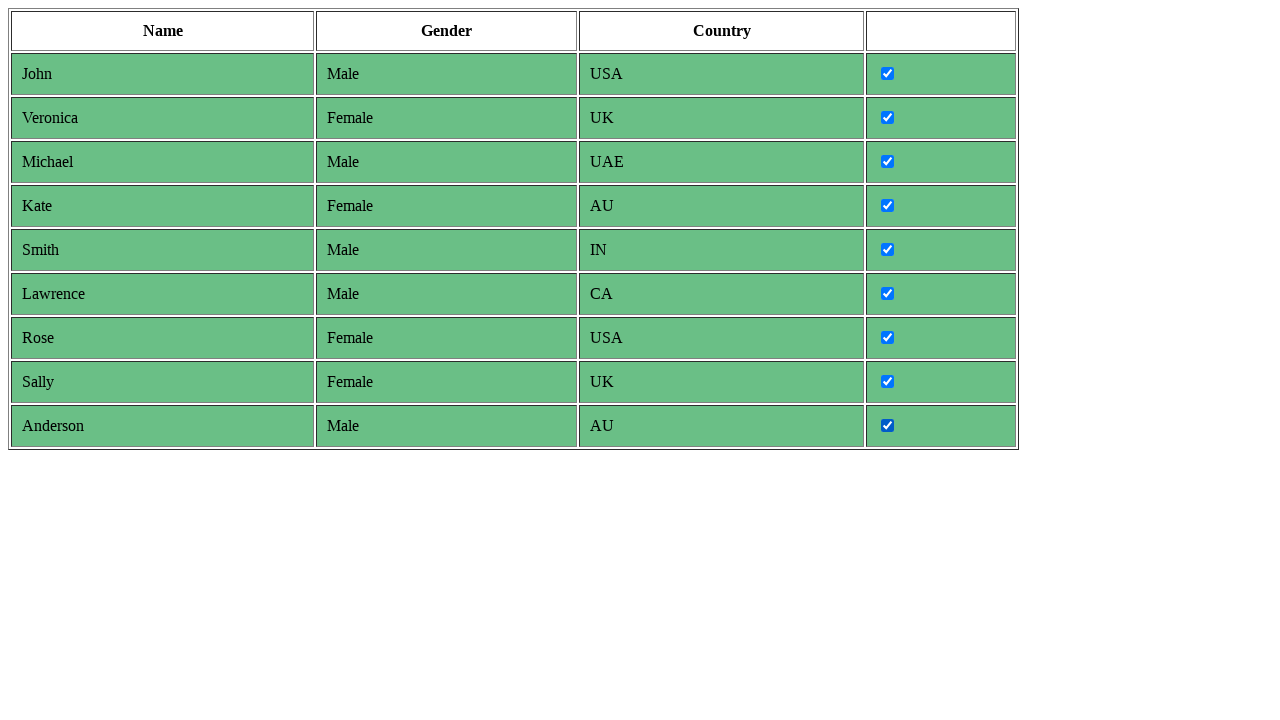

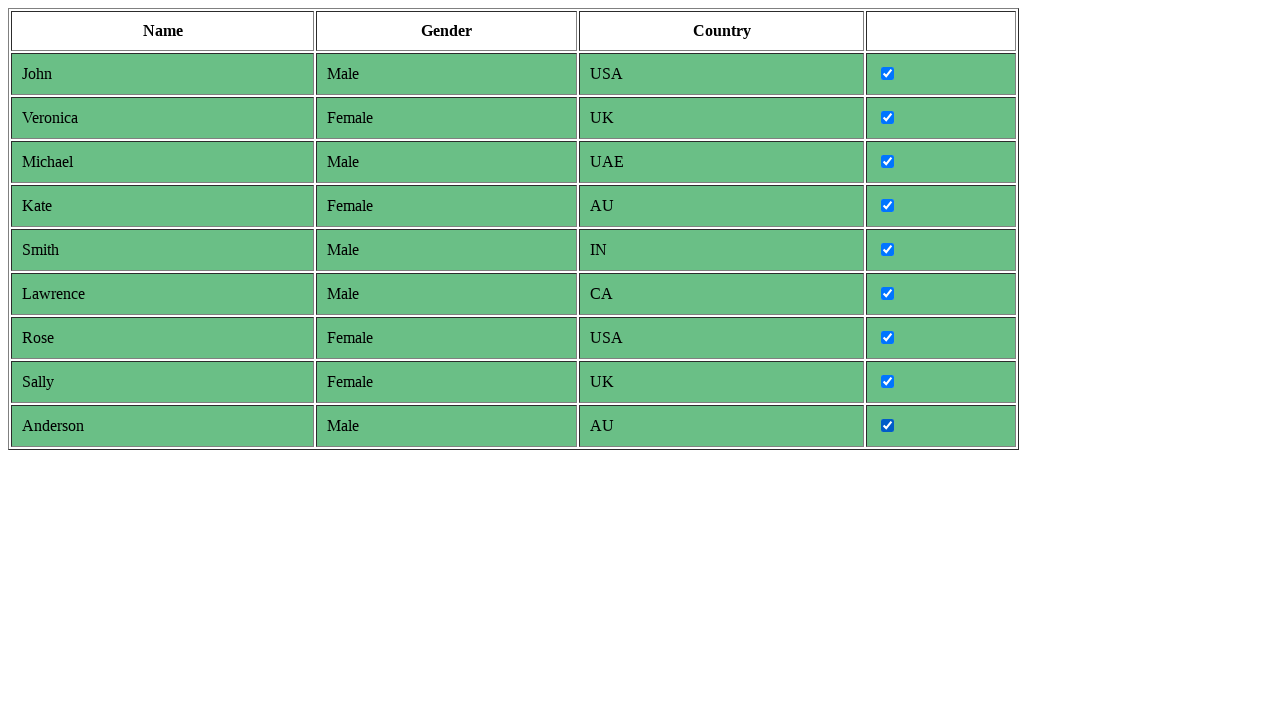